Tests that edits are saved when the input loses focus (blur event)

Starting URL: https://demo.playwright.dev/todomvc

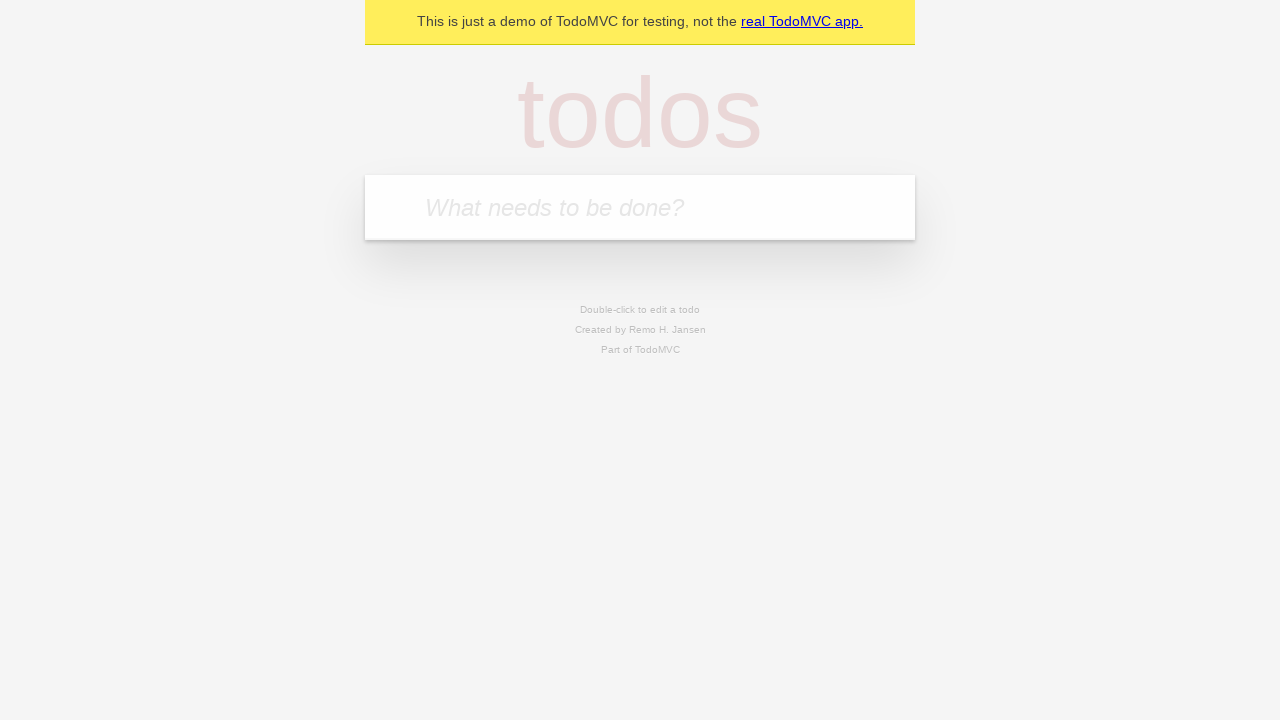

Filled first todo input with 'buy some cheese' on .new-todo
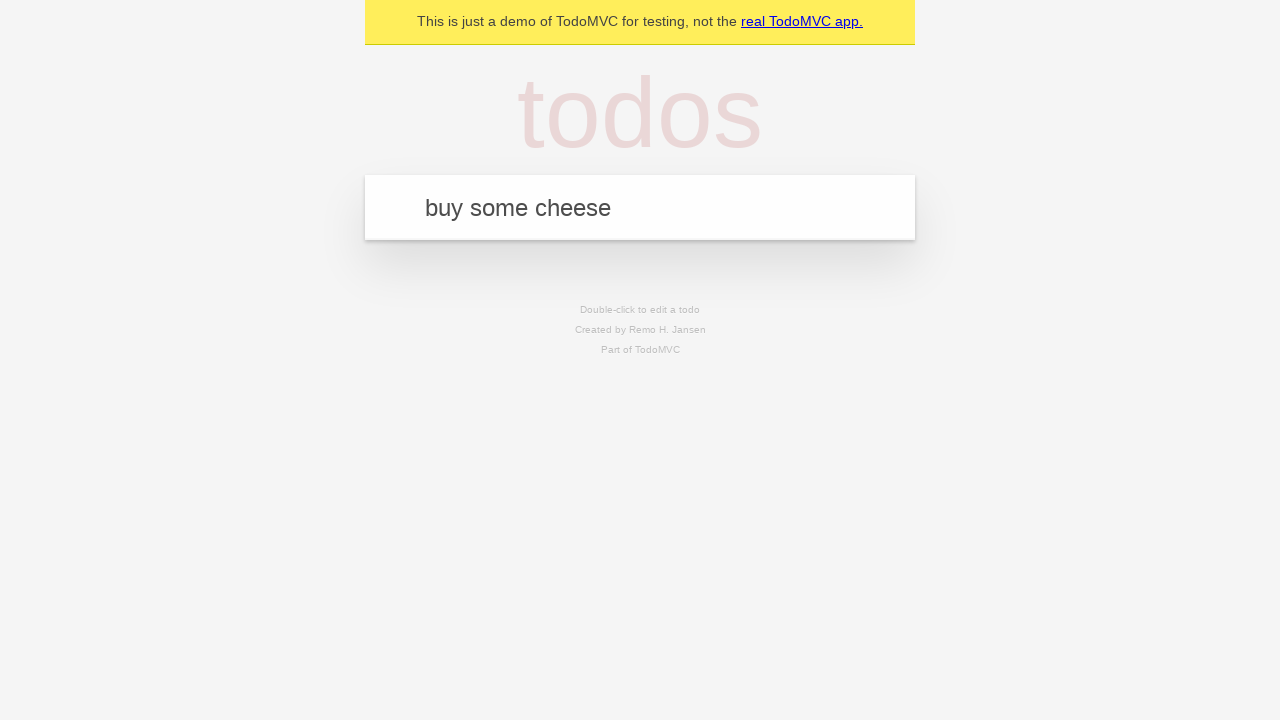

Pressed Enter to add first todo on .new-todo
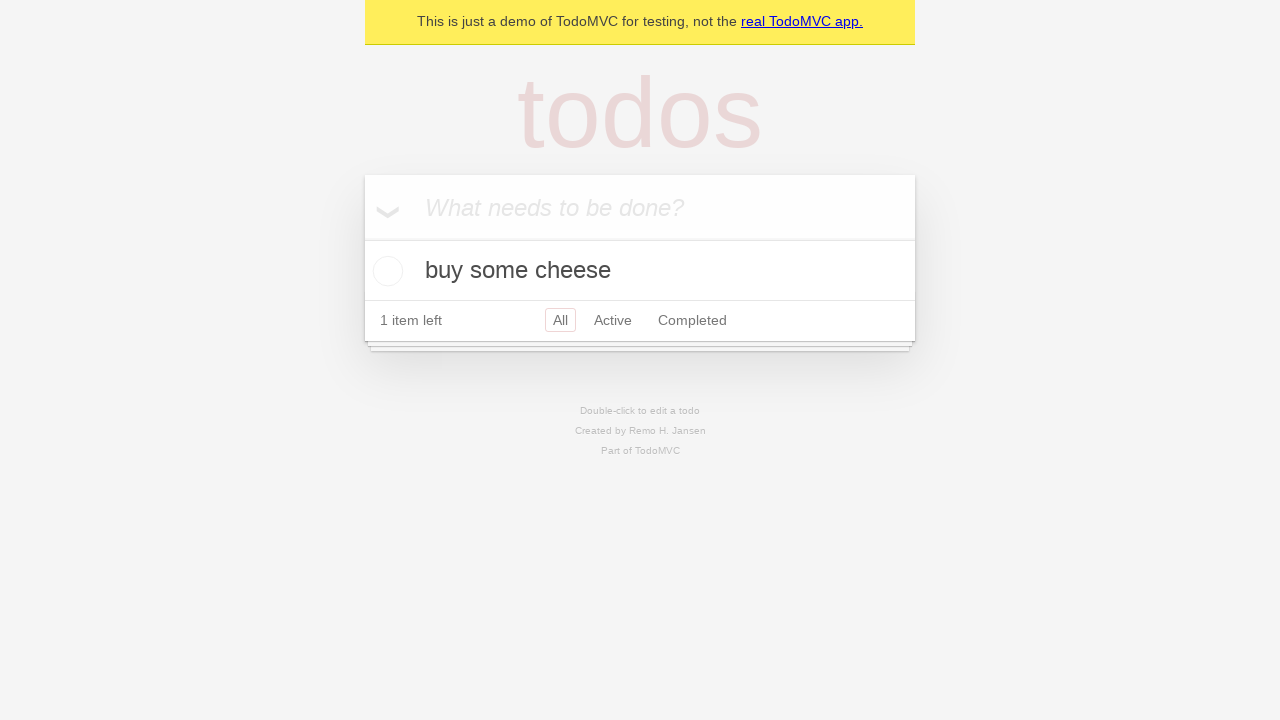

Filled second todo input with 'feed the cat' on .new-todo
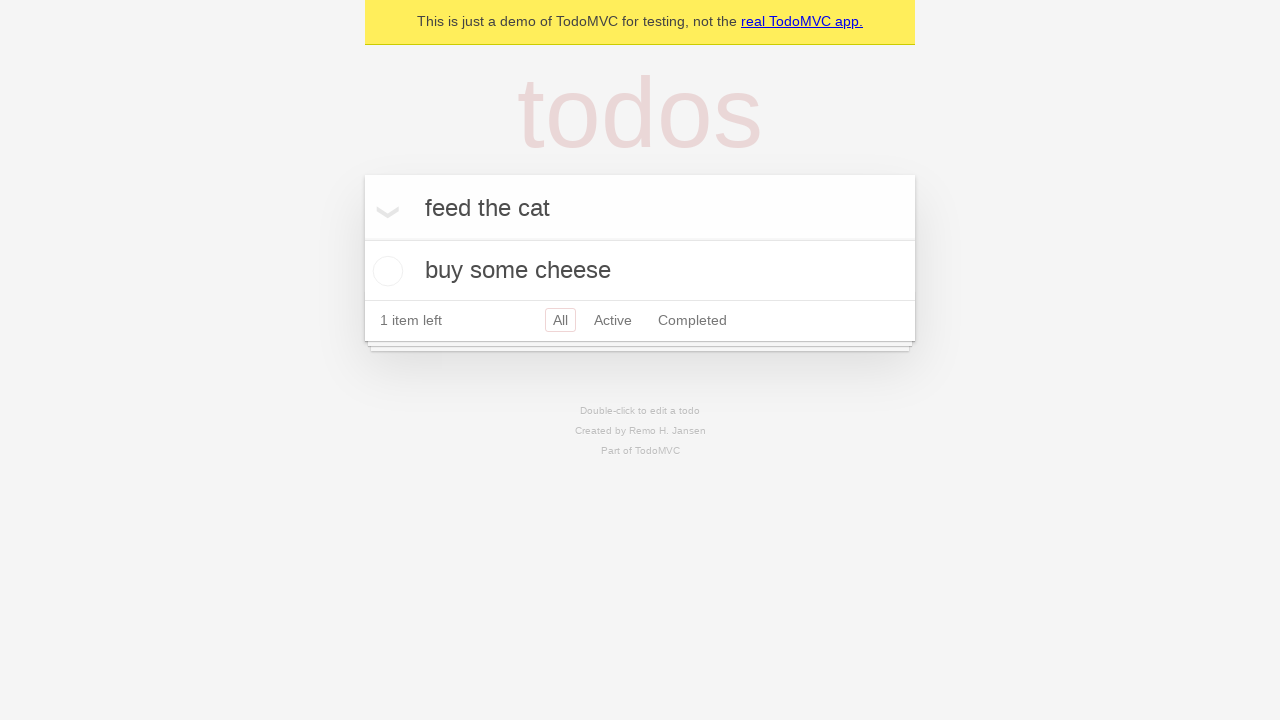

Pressed Enter to add second todo on .new-todo
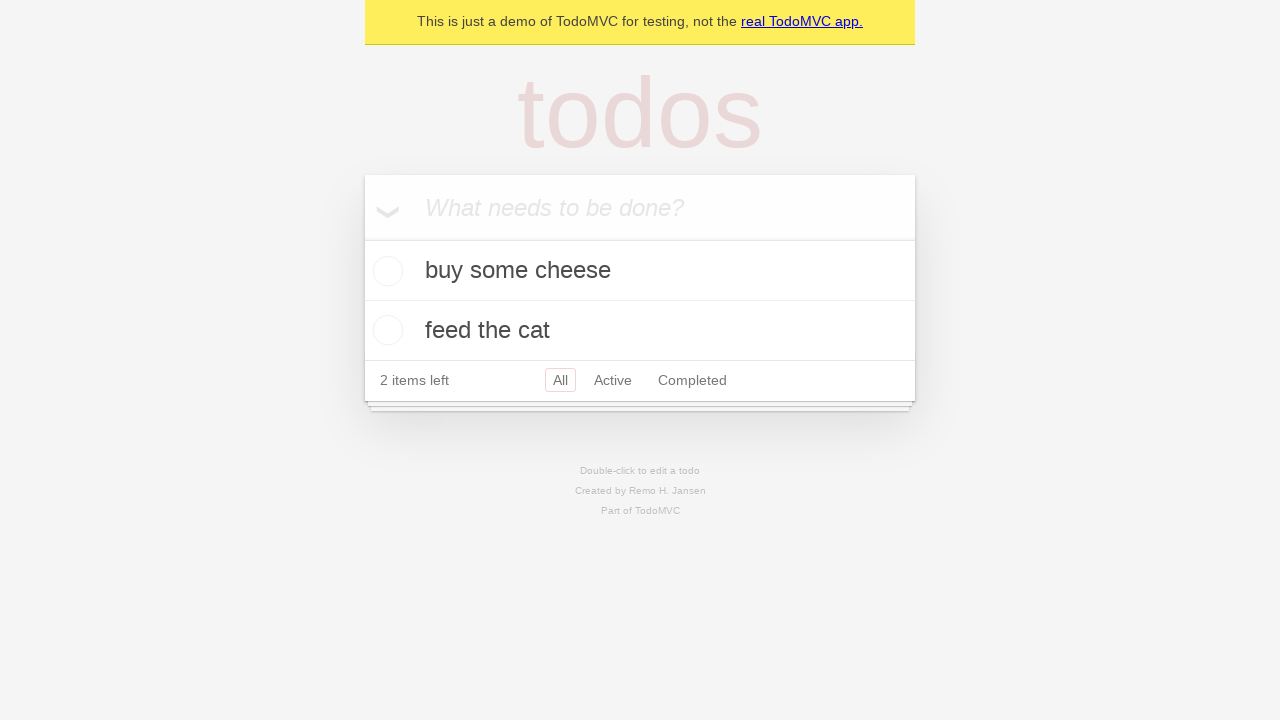

Filled third todo input with 'book a doctors appointment' on .new-todo
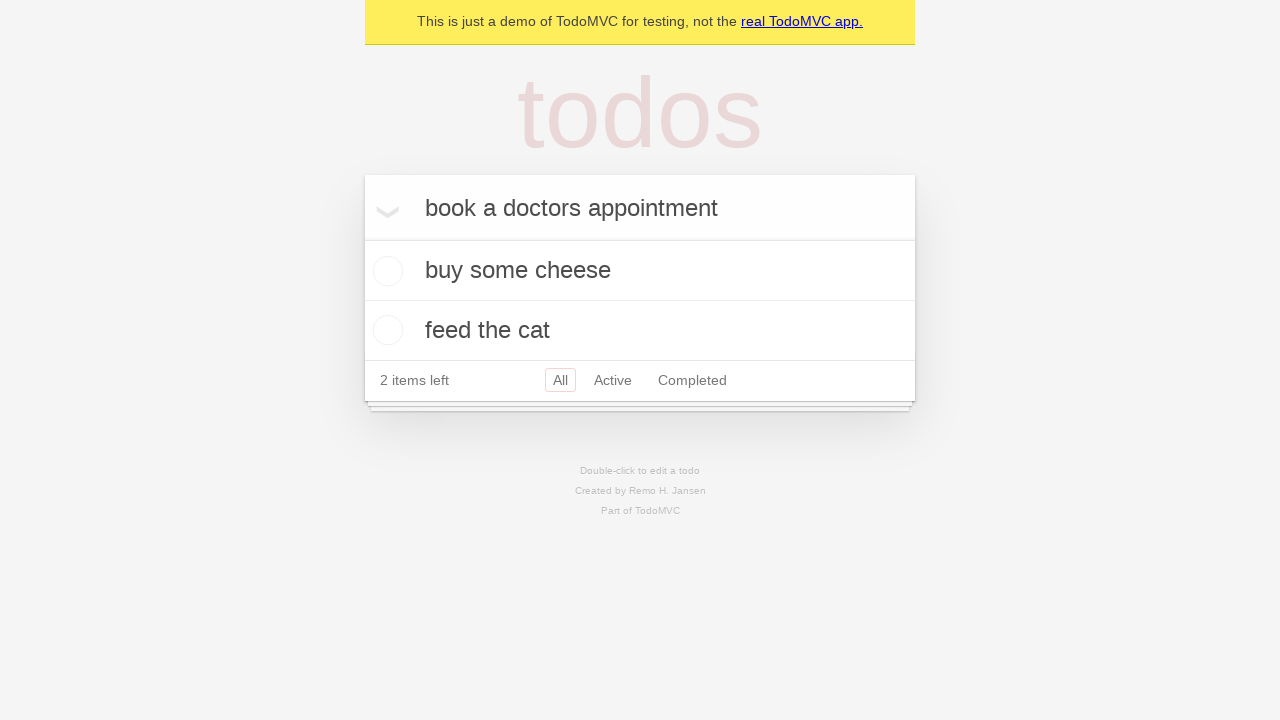

Pressed Enter to add third todo on .new-todo
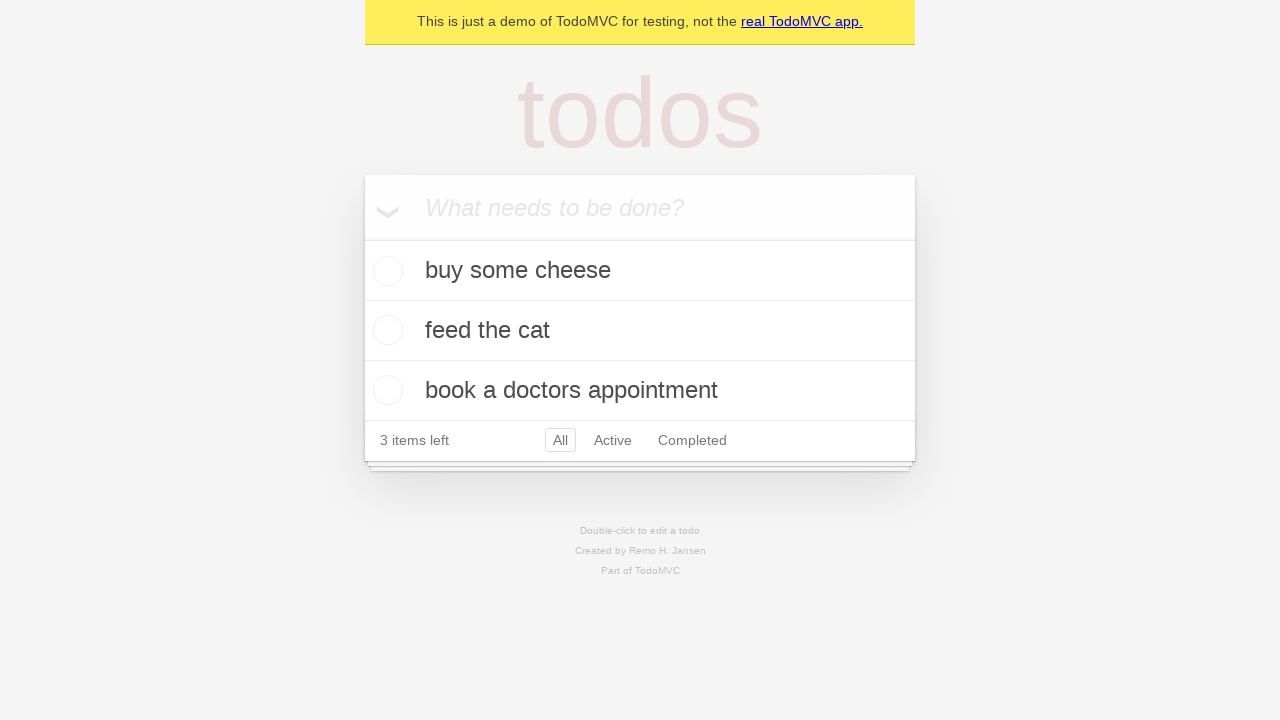

Waited for all 3 todos to be added to the DOM
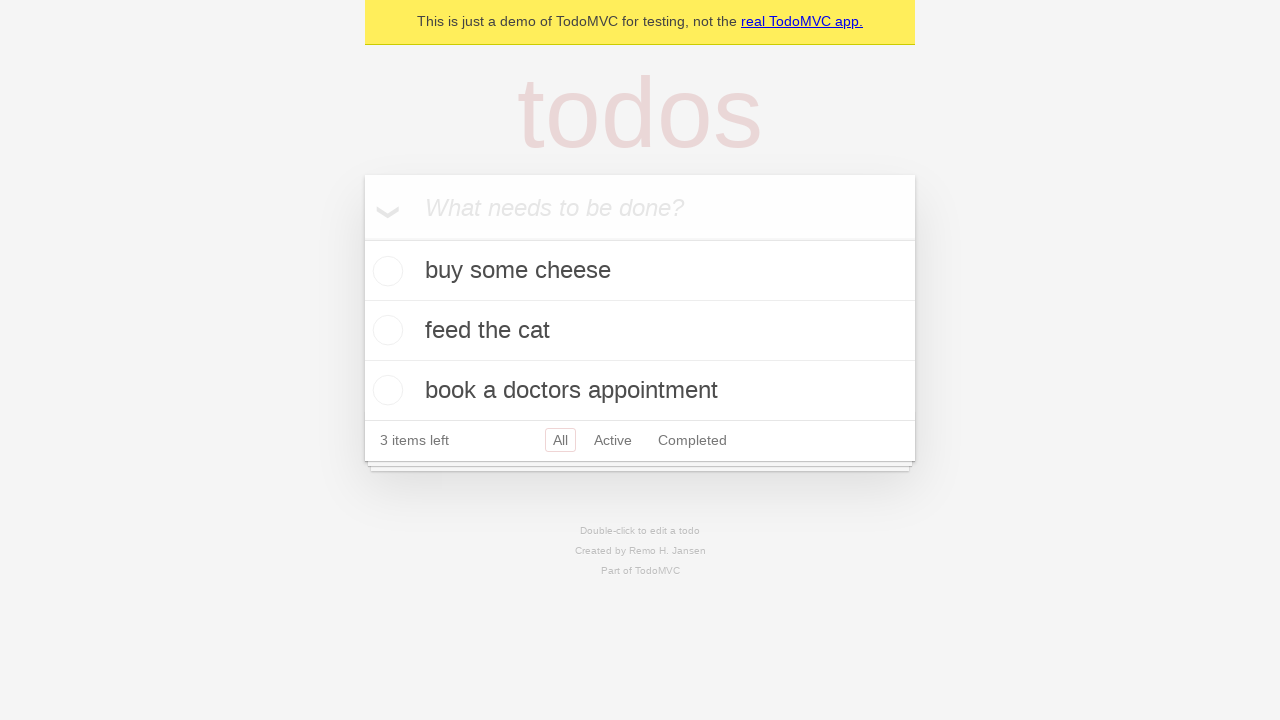

Double-clicked second todo to enter edit mode at (640, 331) on .todo-list li >> nth=1
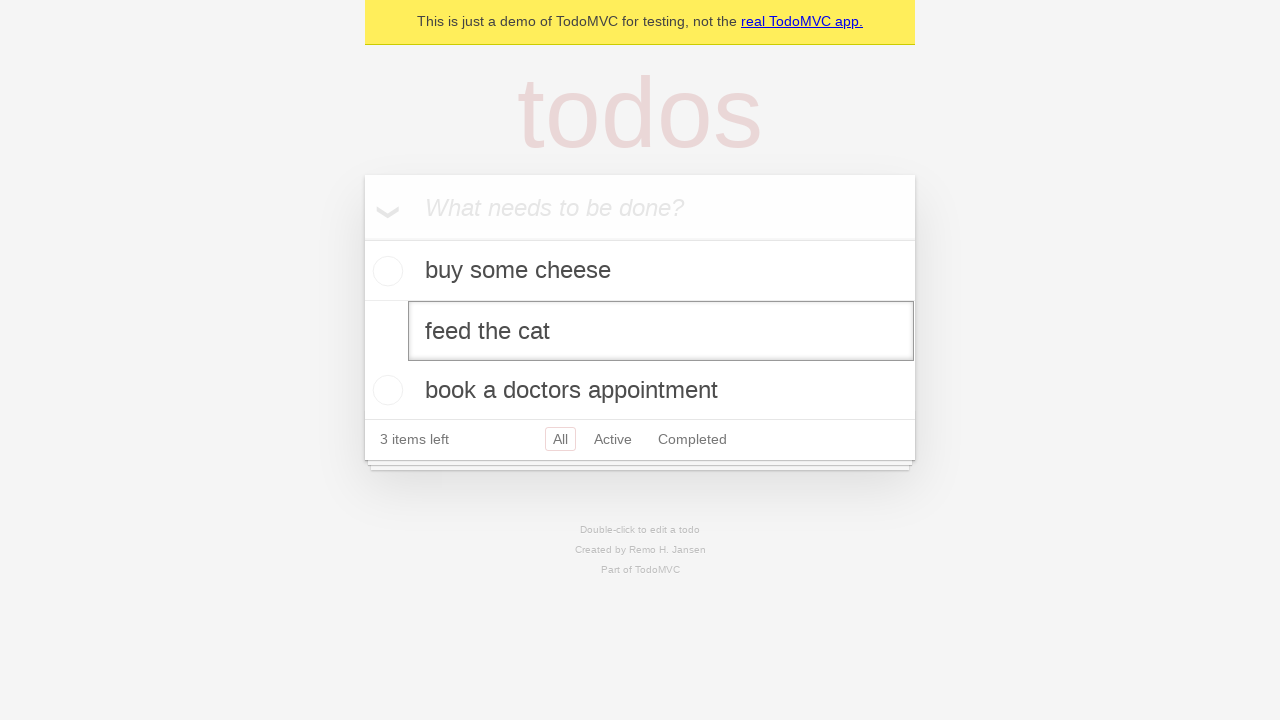

Filled edit input with 'buy some sausages' on .todo-list li >> nth=1 >> .edit
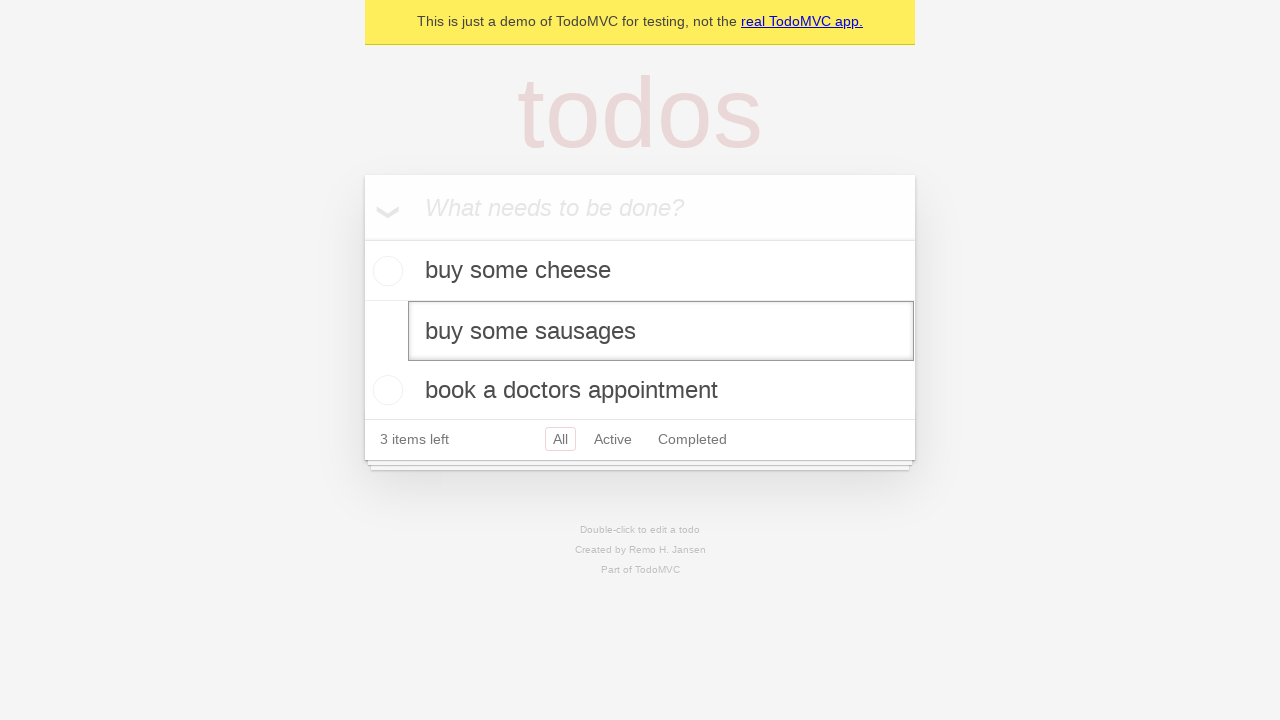

Dispatched blur event on edit input to save changes
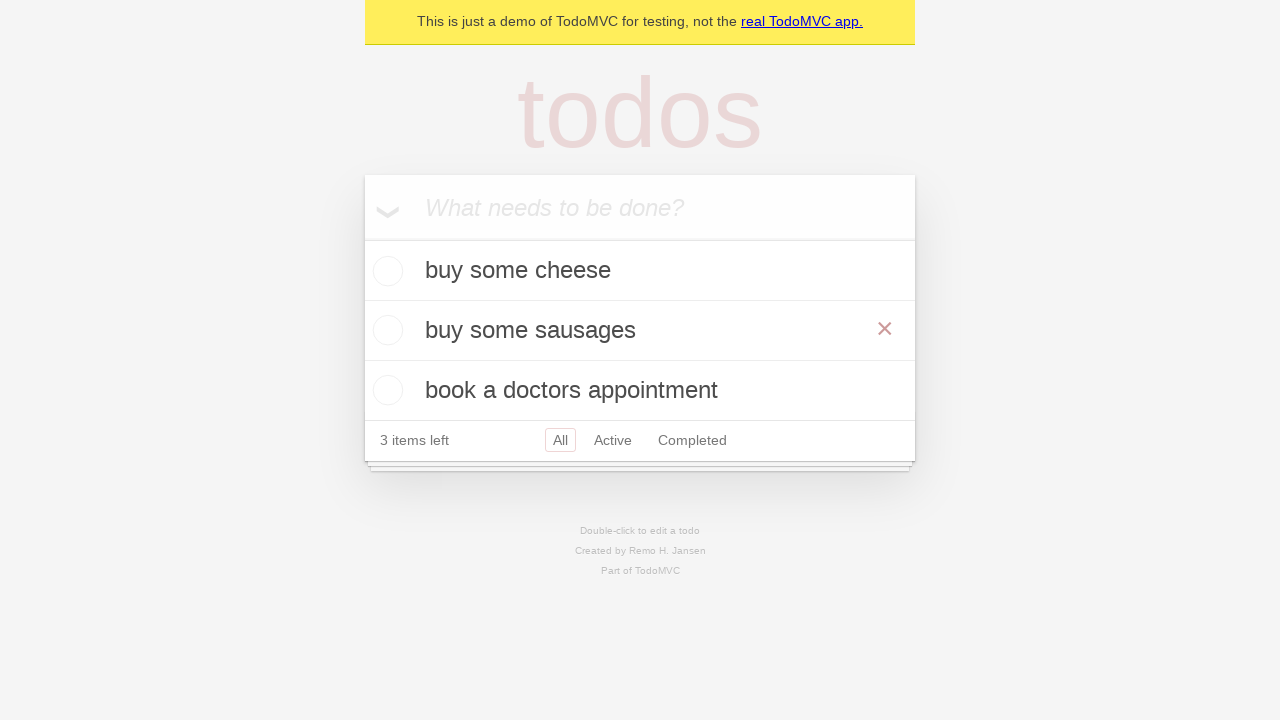

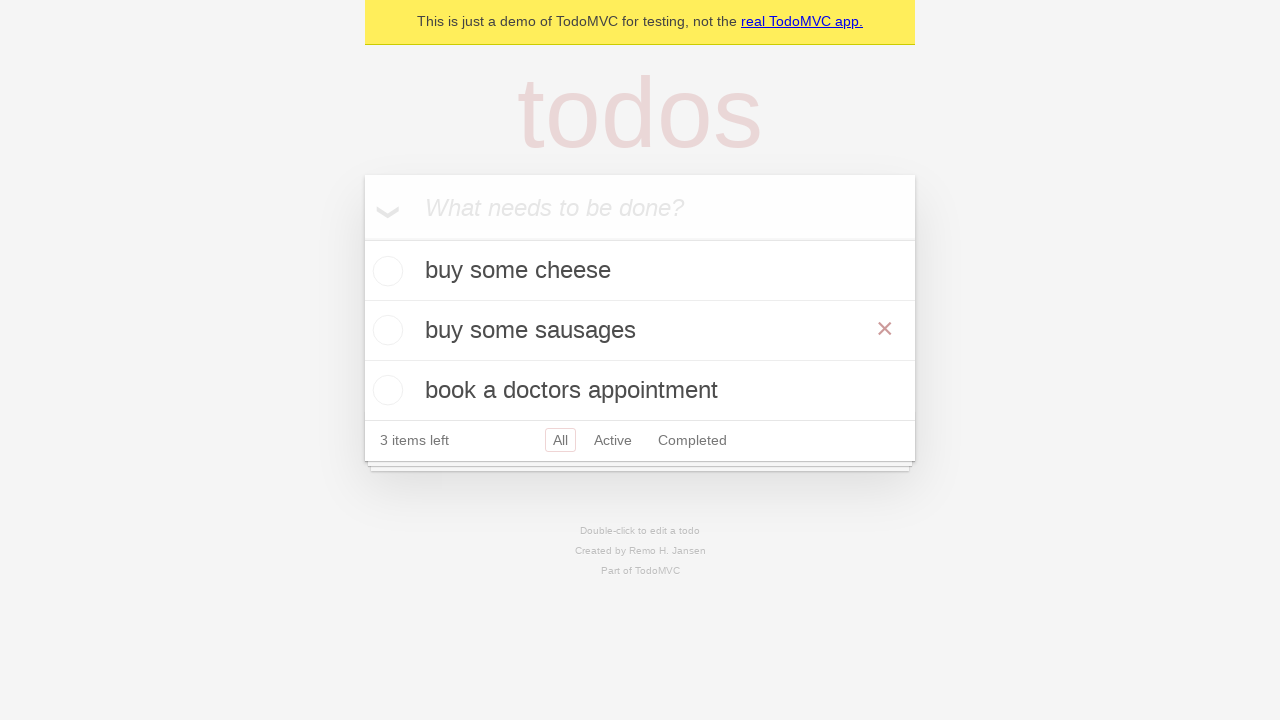